Navigates to AJIO website and retrieves the page title

Starting URL: https://www.ajio.com/

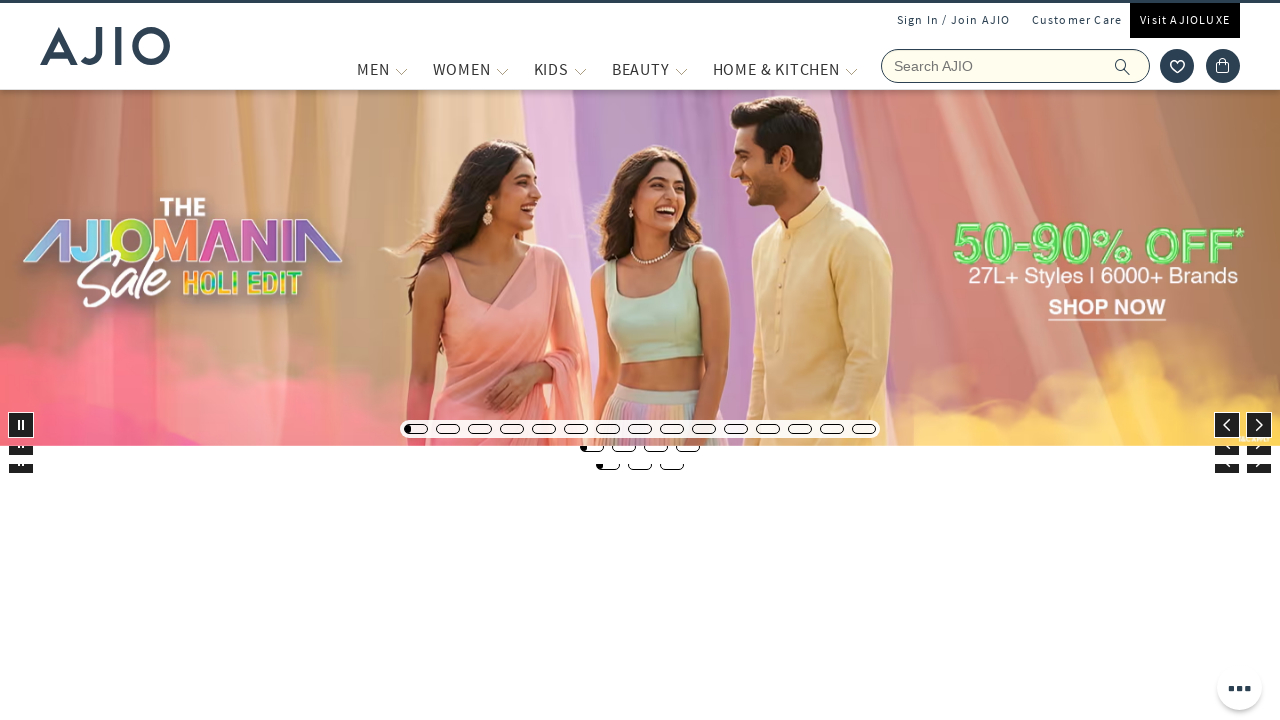

Waited for page to reach domcontentloaded state
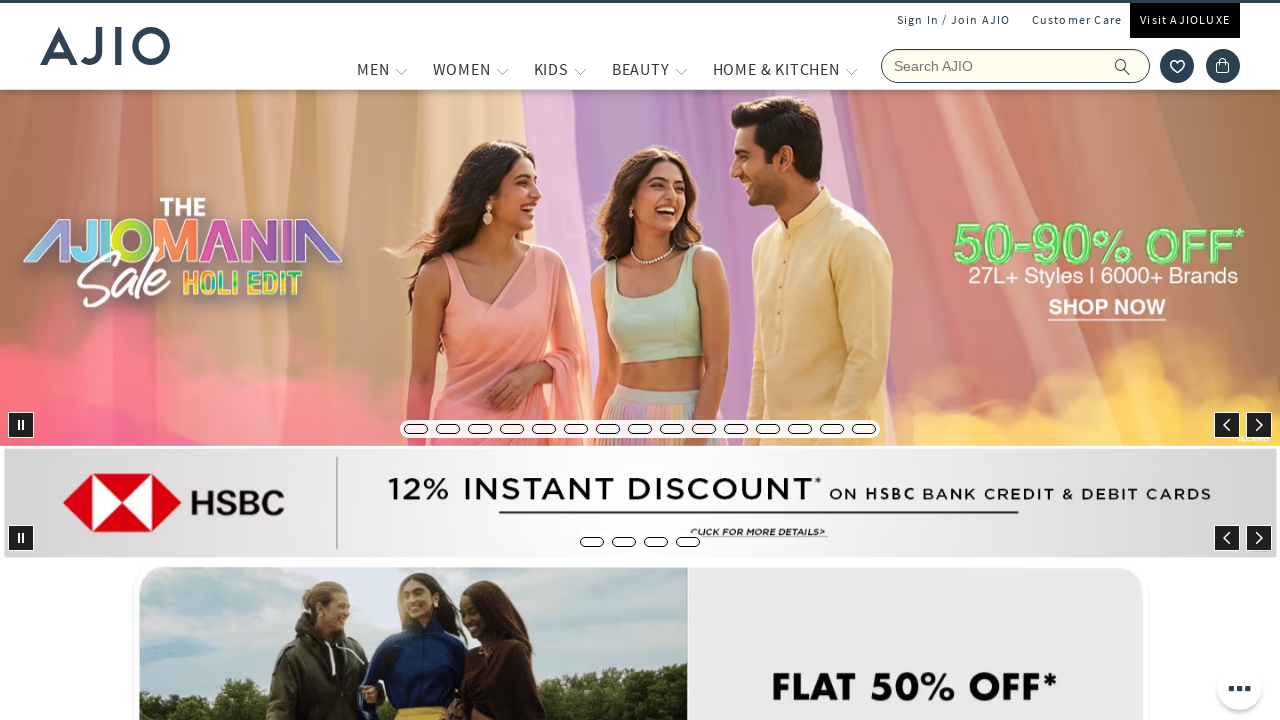

Retrieved page title: Online Shopping Site for Women, Men, Kids Fashion, Lifestyle & More.
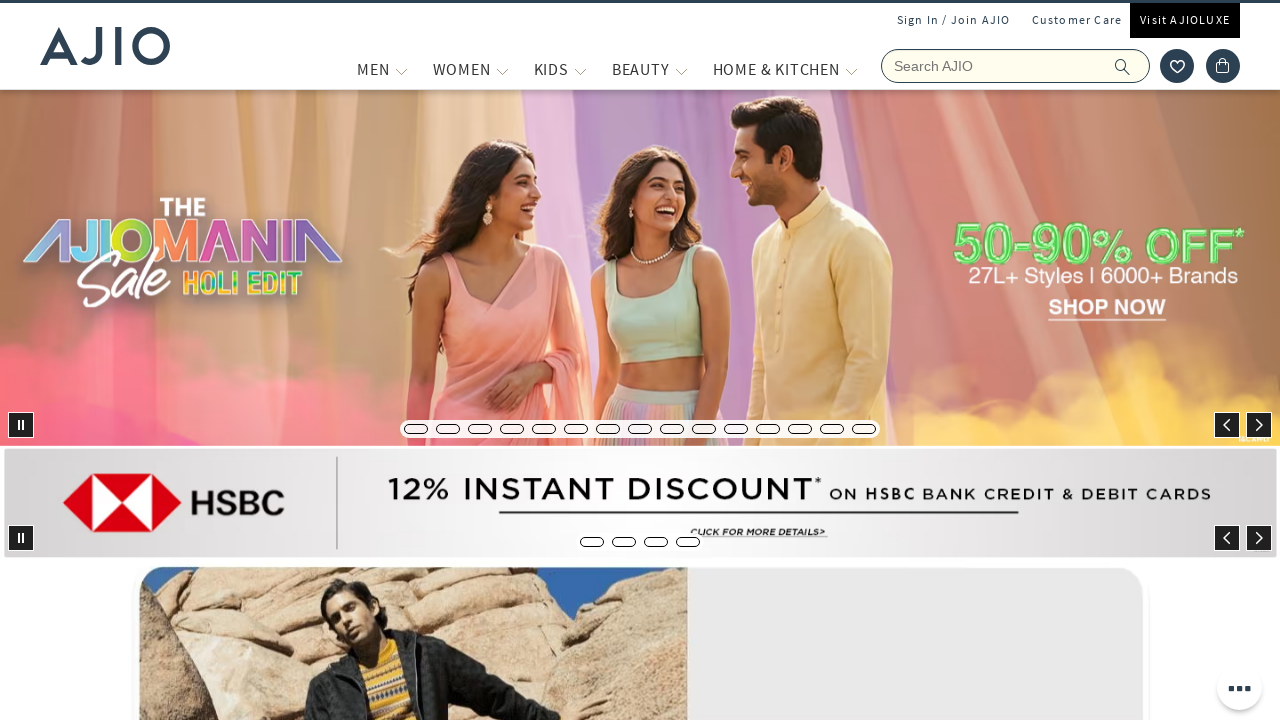

Printed page title to console
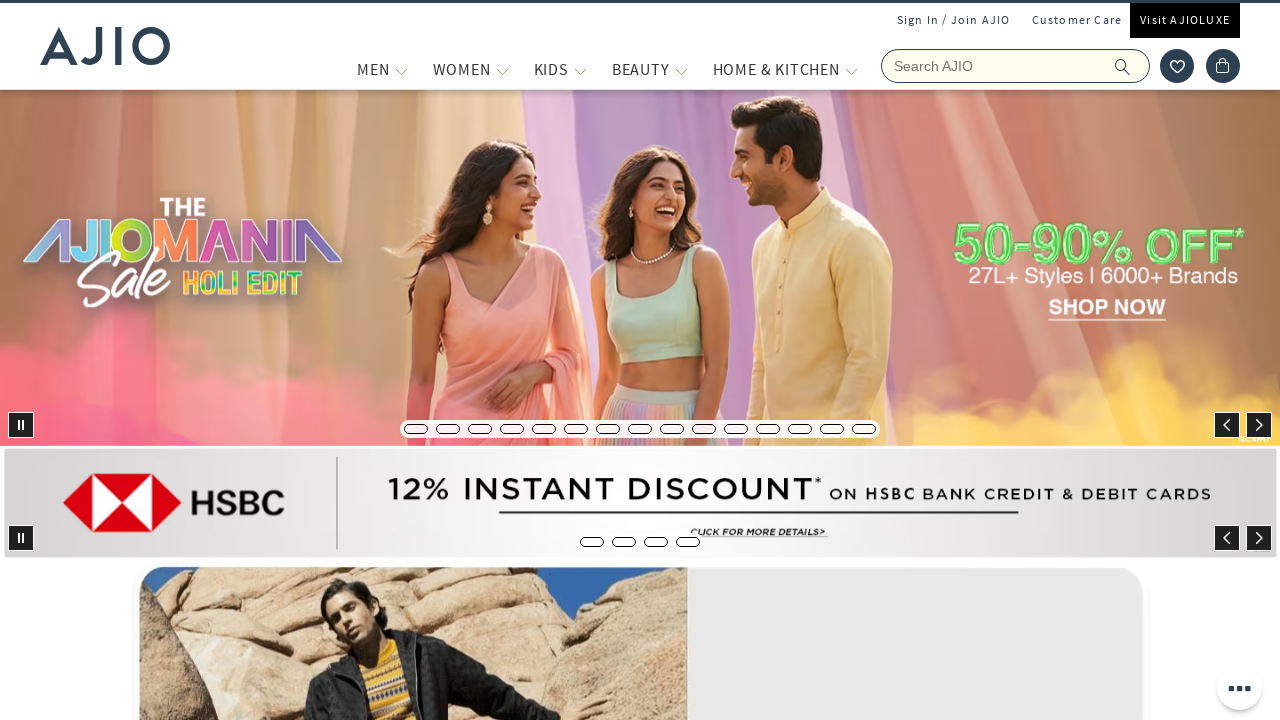

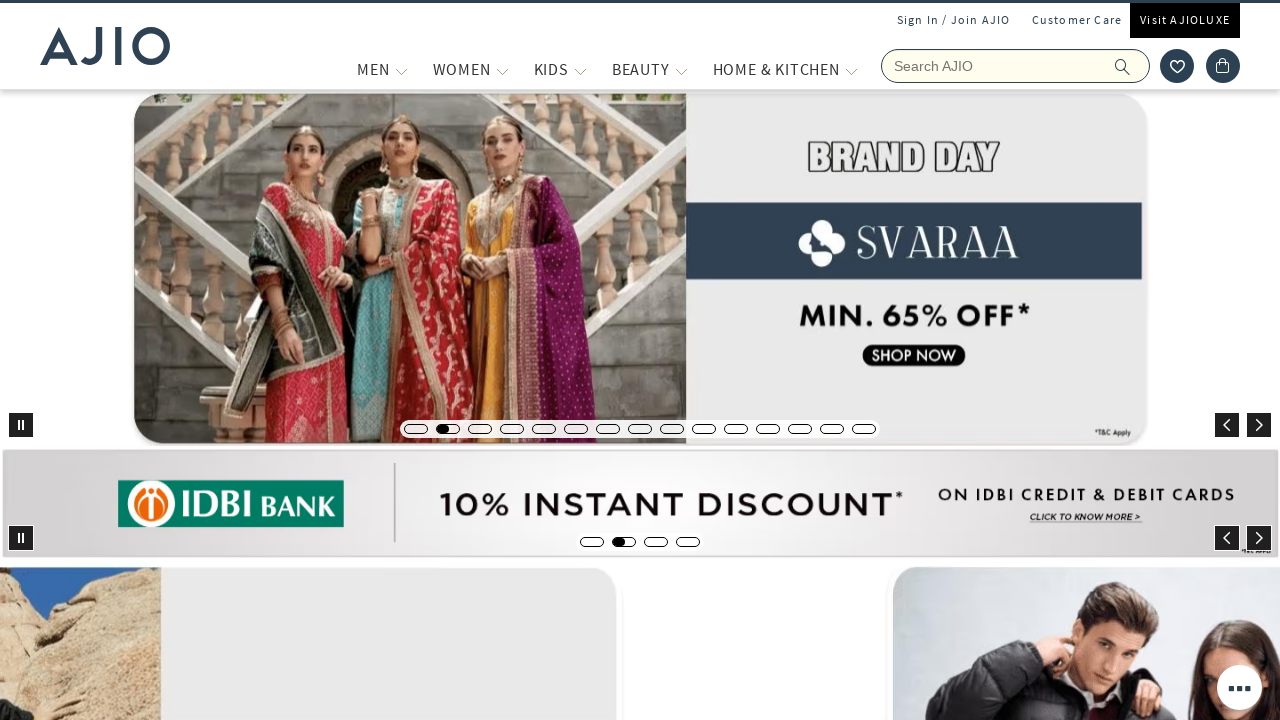